Tests the blog signup functionality by filling out the registration form with a unique username, email, and password, then verifying the success message appears.

Starting URL: https://selenium-blog.herokuapp.com/signup

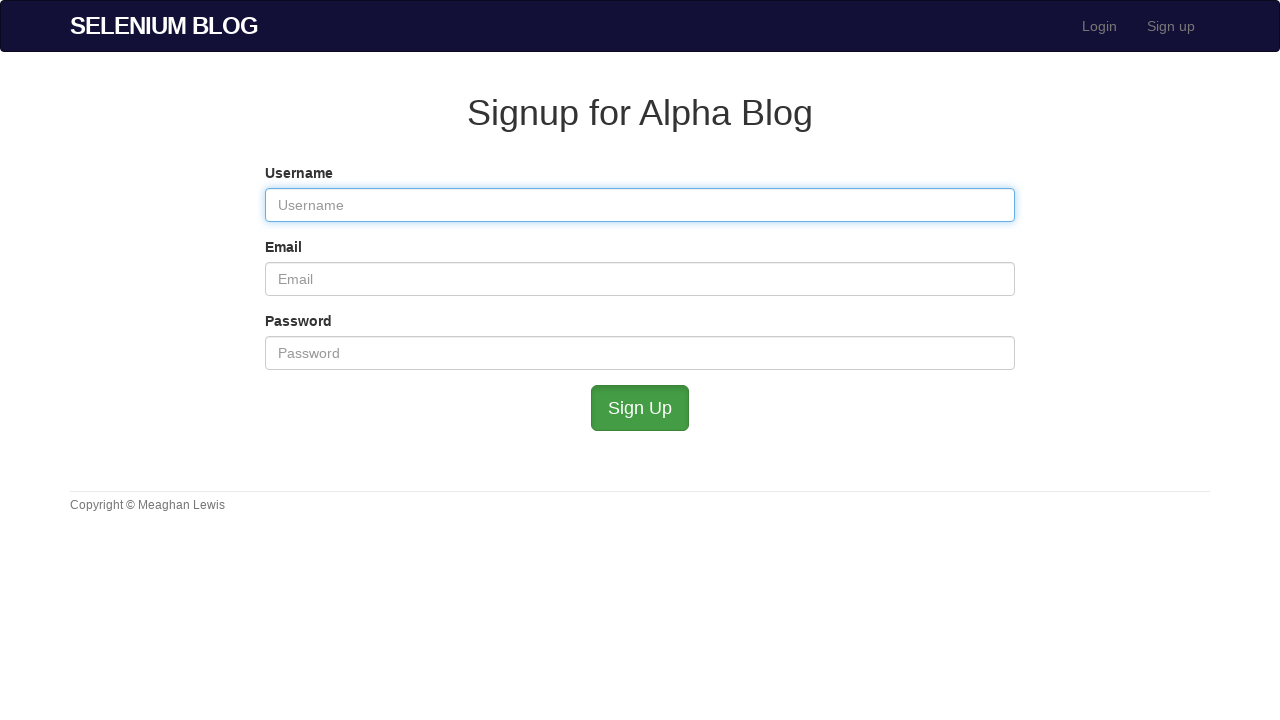

Filled username field with 'user1772410648' on #user_username
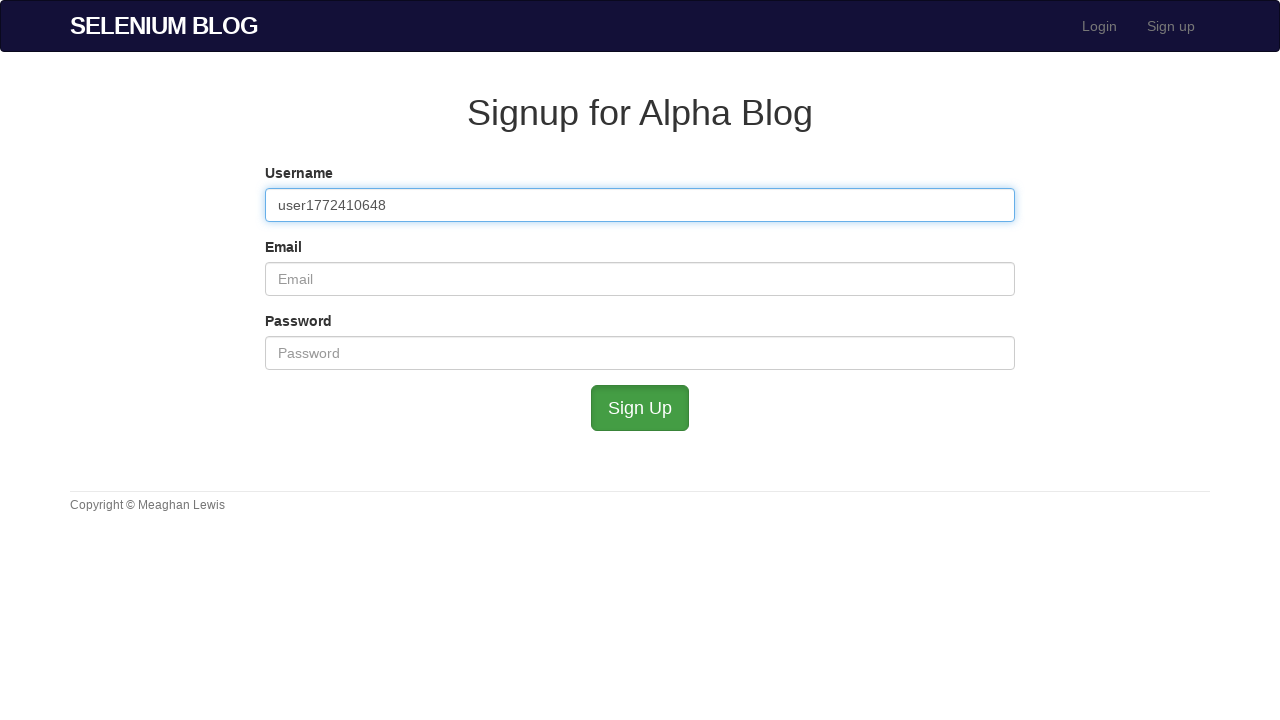

Filled email field with 'user1772410648@test.com' on #user_email
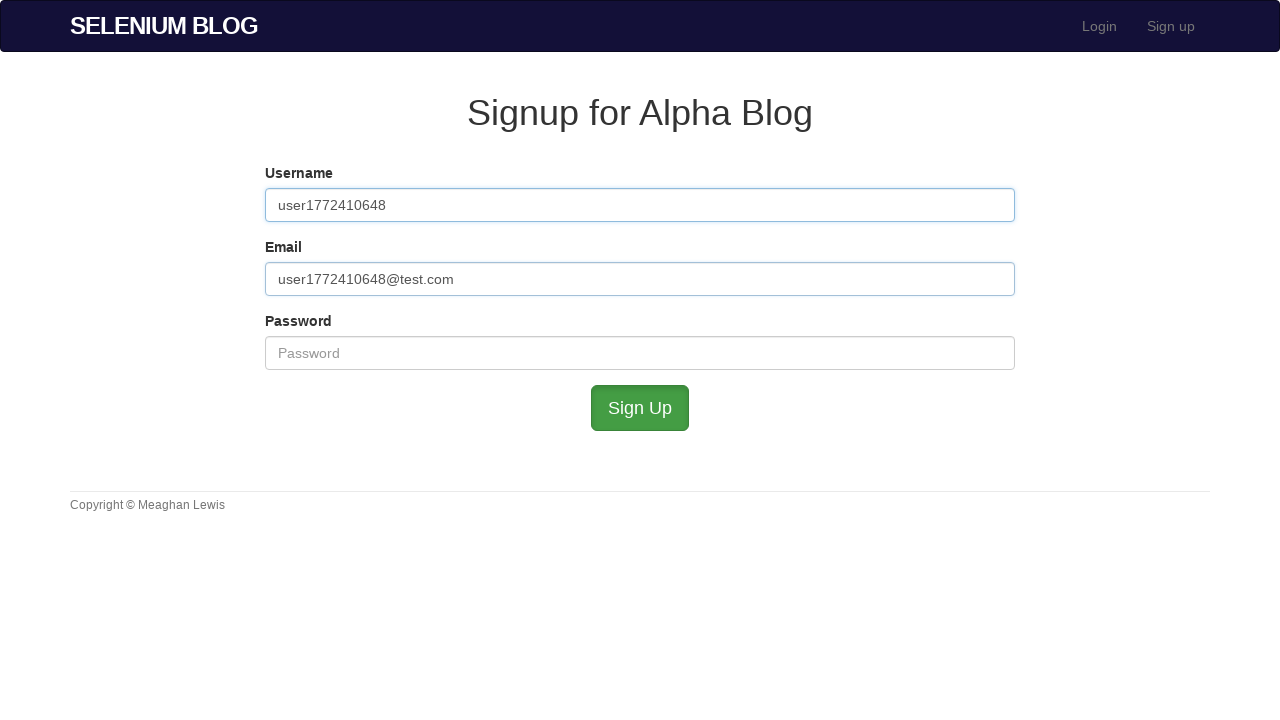

Filled password field with 'password' on #user_password
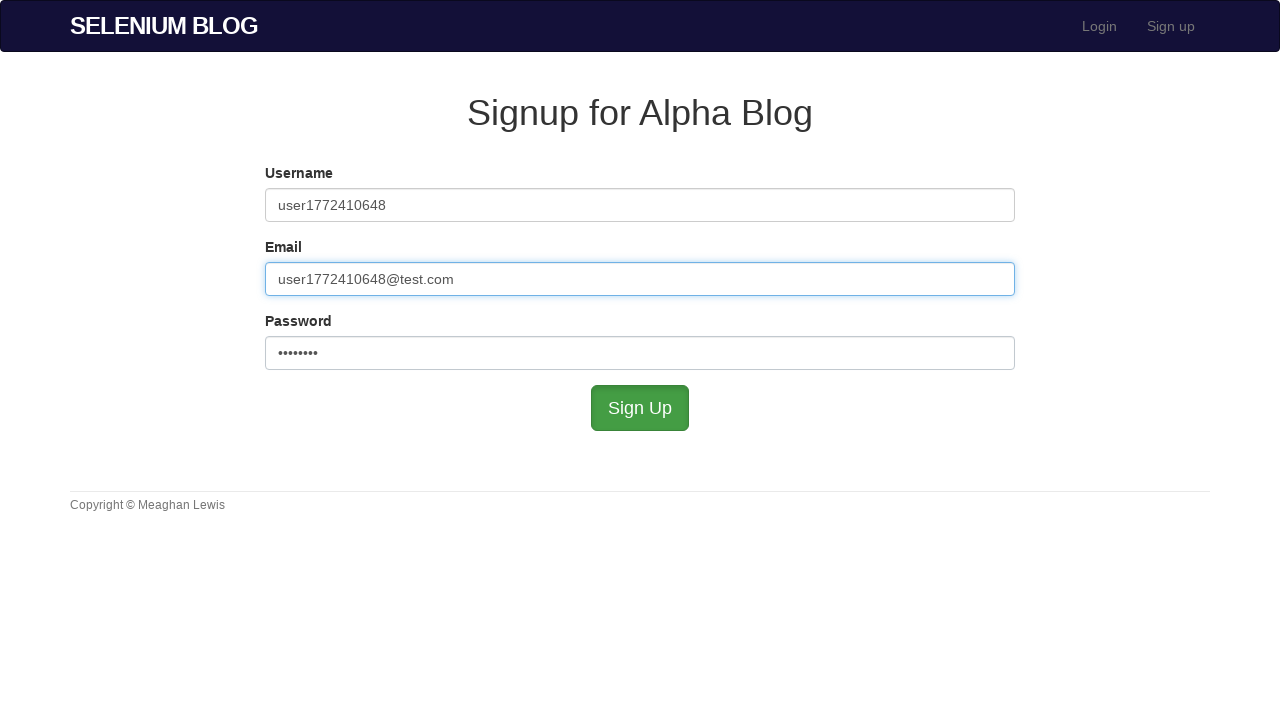

Clicked sign up button at (640, 408) on #submit
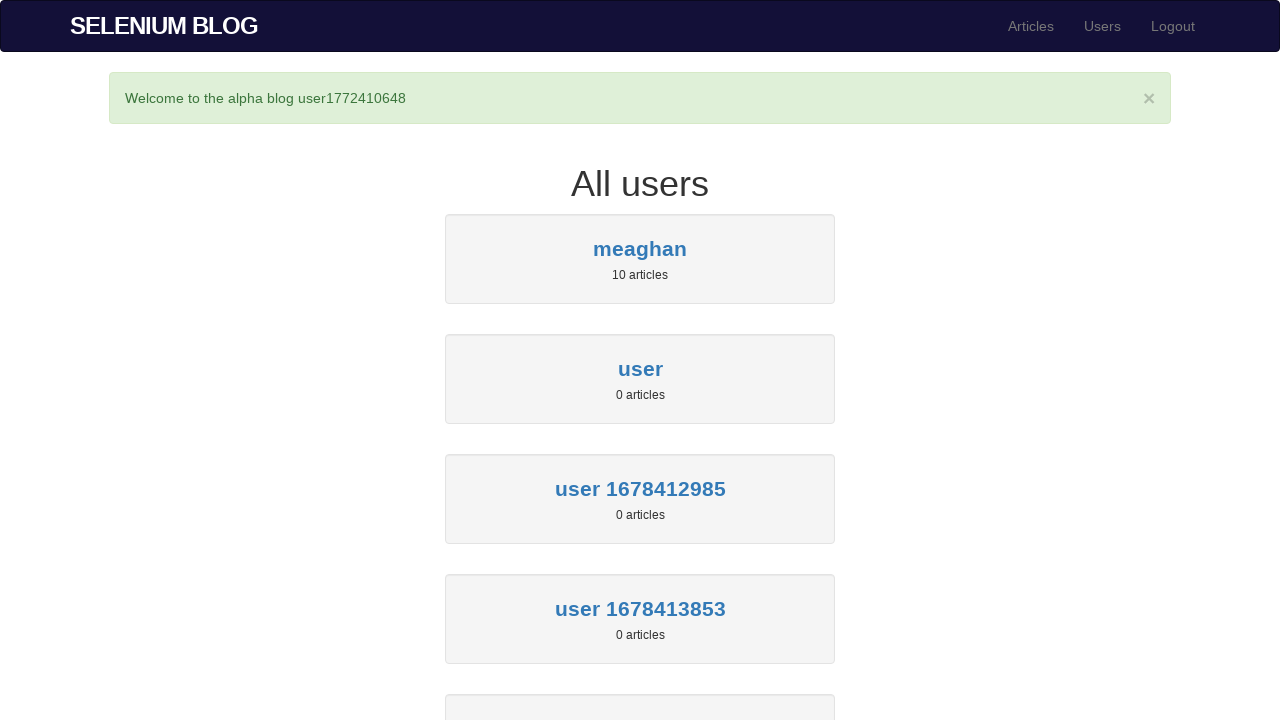

Success message appeared confirming signup completion
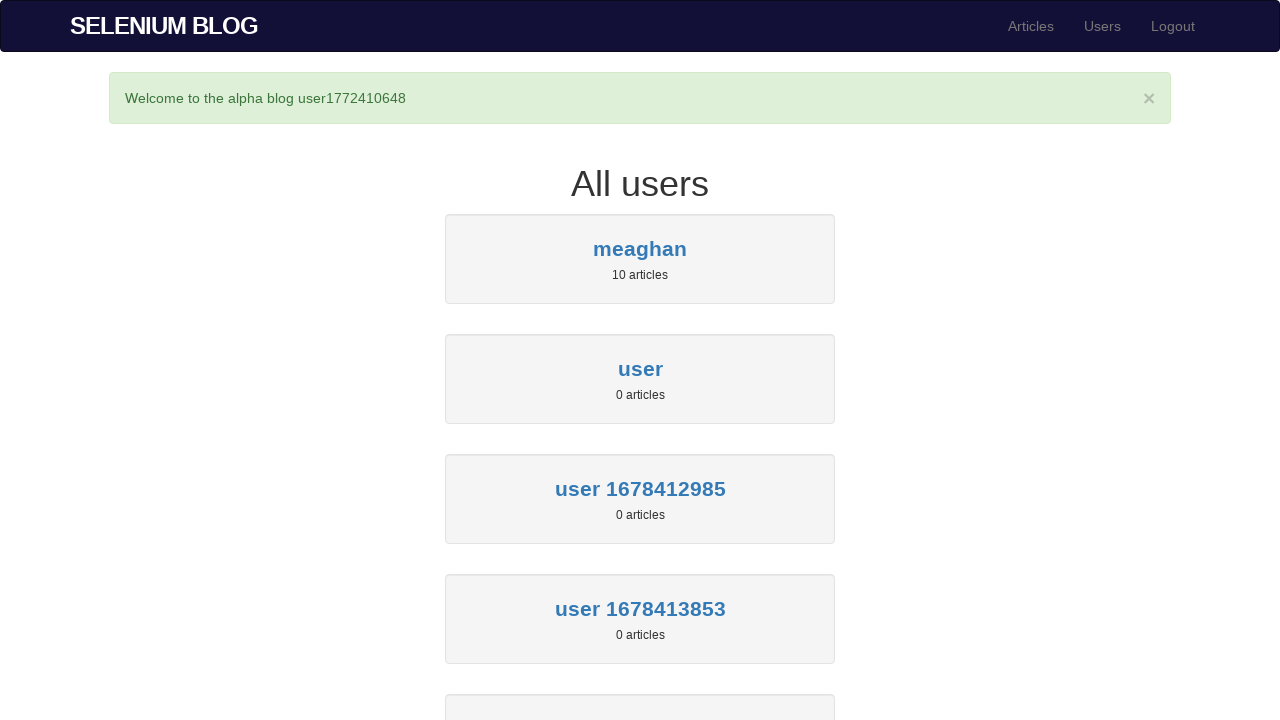

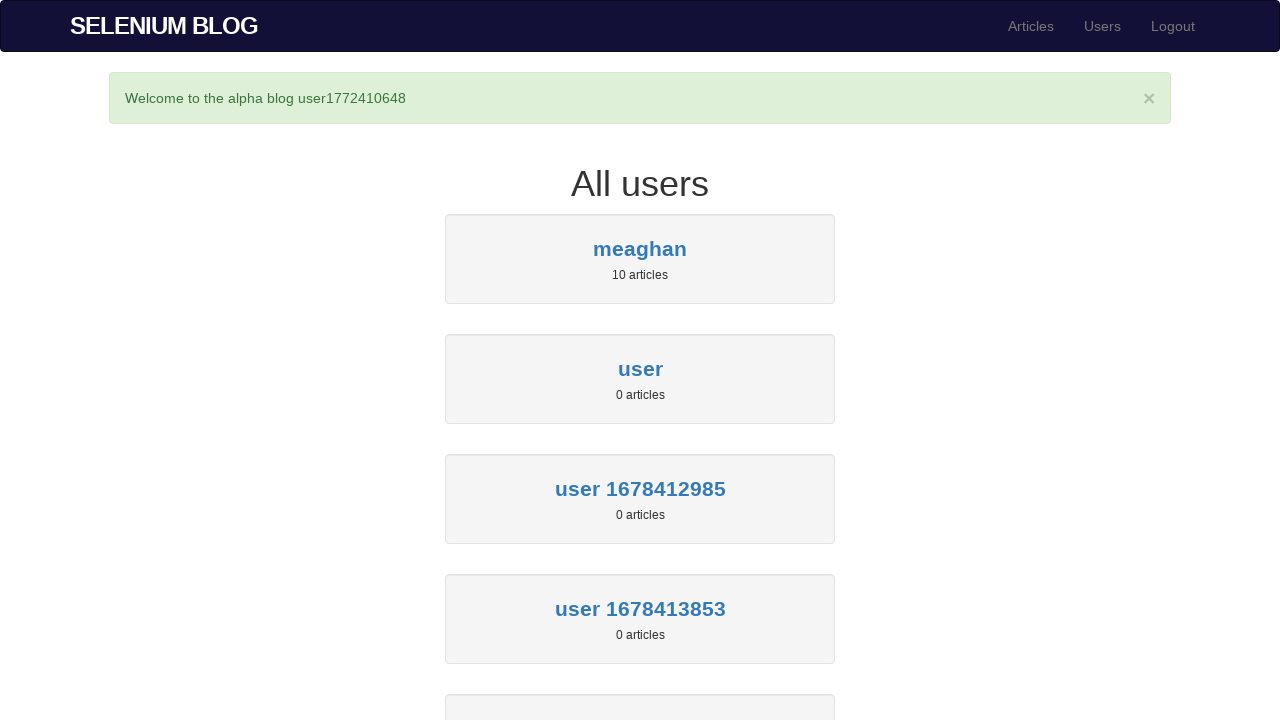